Tests the MyCareersFuture job search functionality by searching for jobs, waiting for results to load, and navigating to a job detail page to verify the job description loads.

Starting URL: https://www.mycareersfuture.gov.sg/search?search=software%20engineer

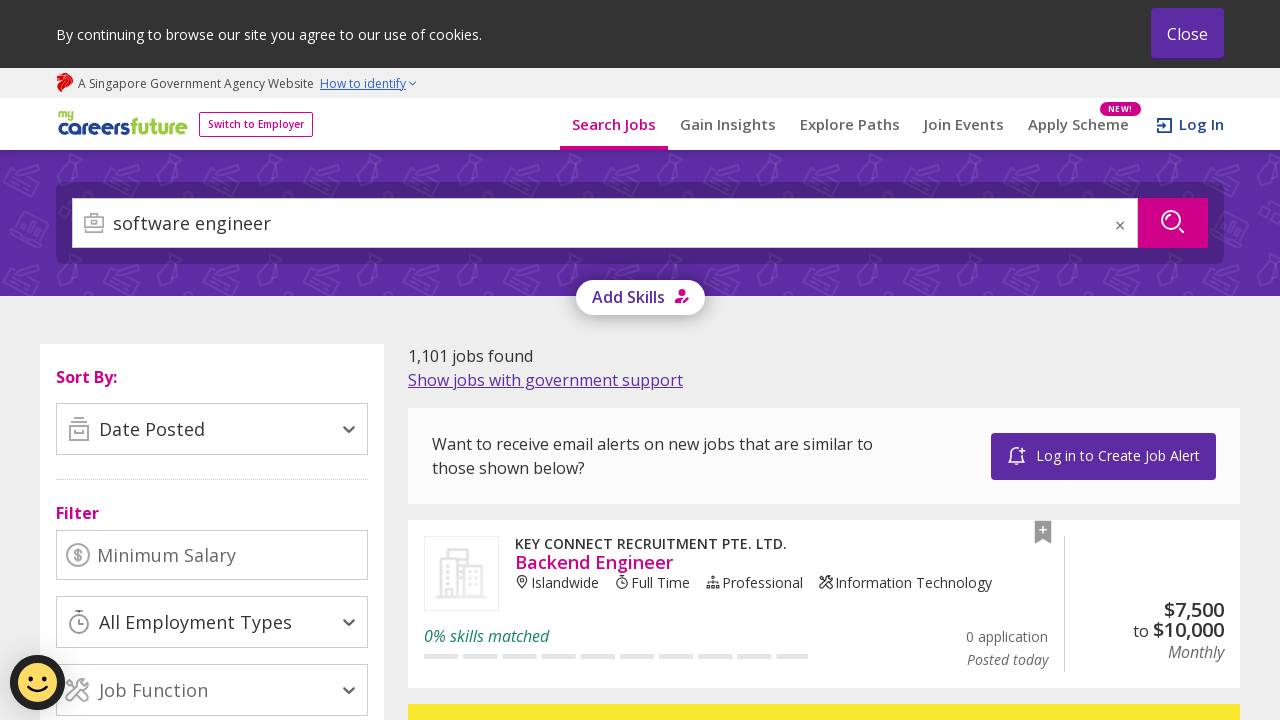

Job cards loaded on search results page
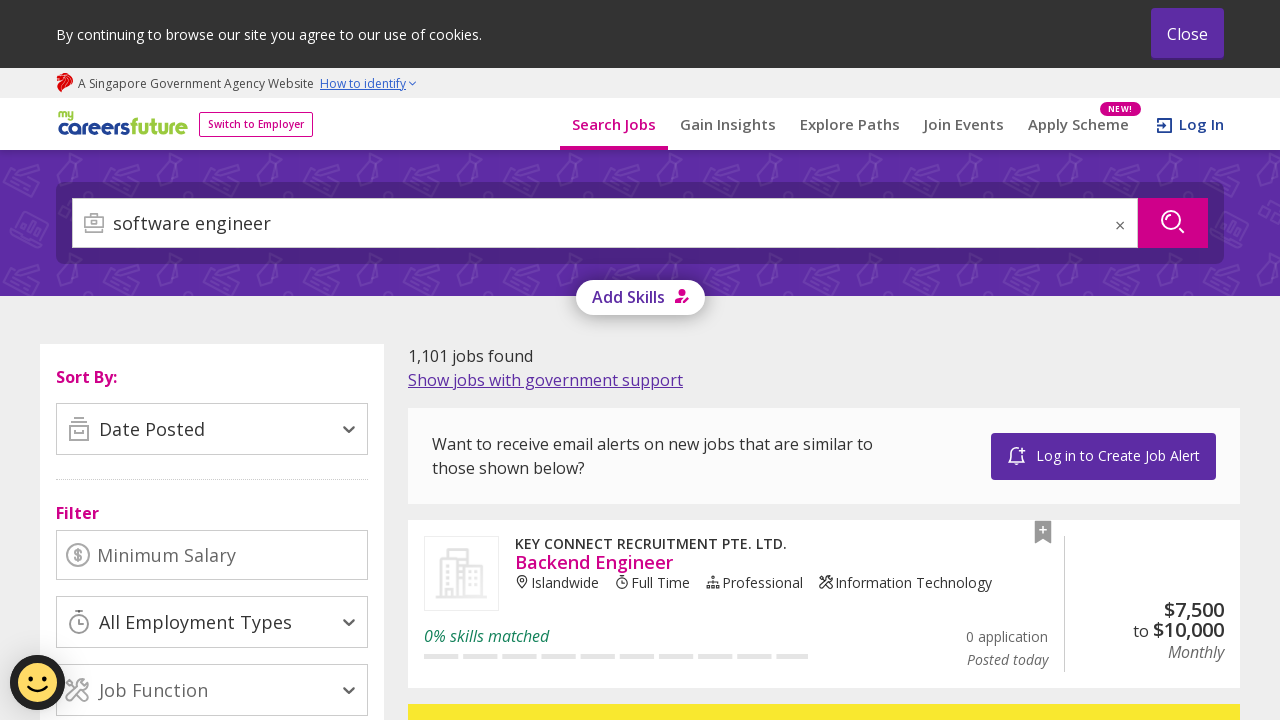

Located first job card element
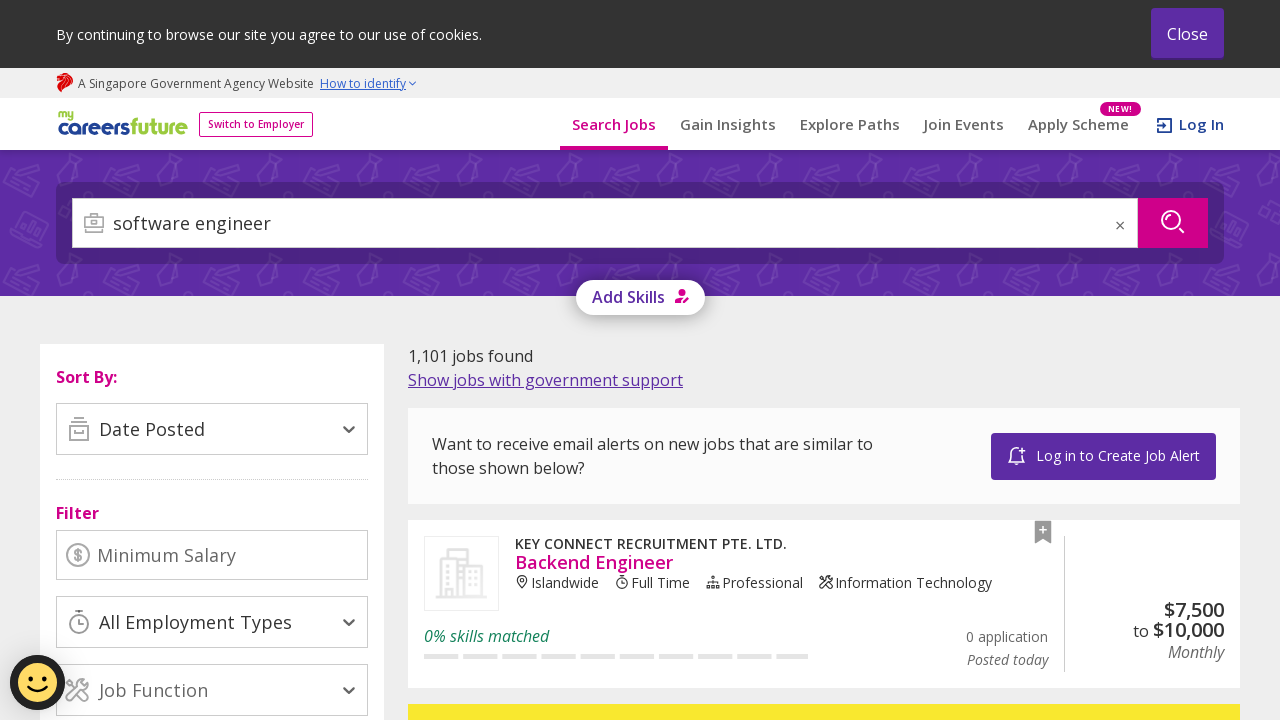

Job title is visible on job card
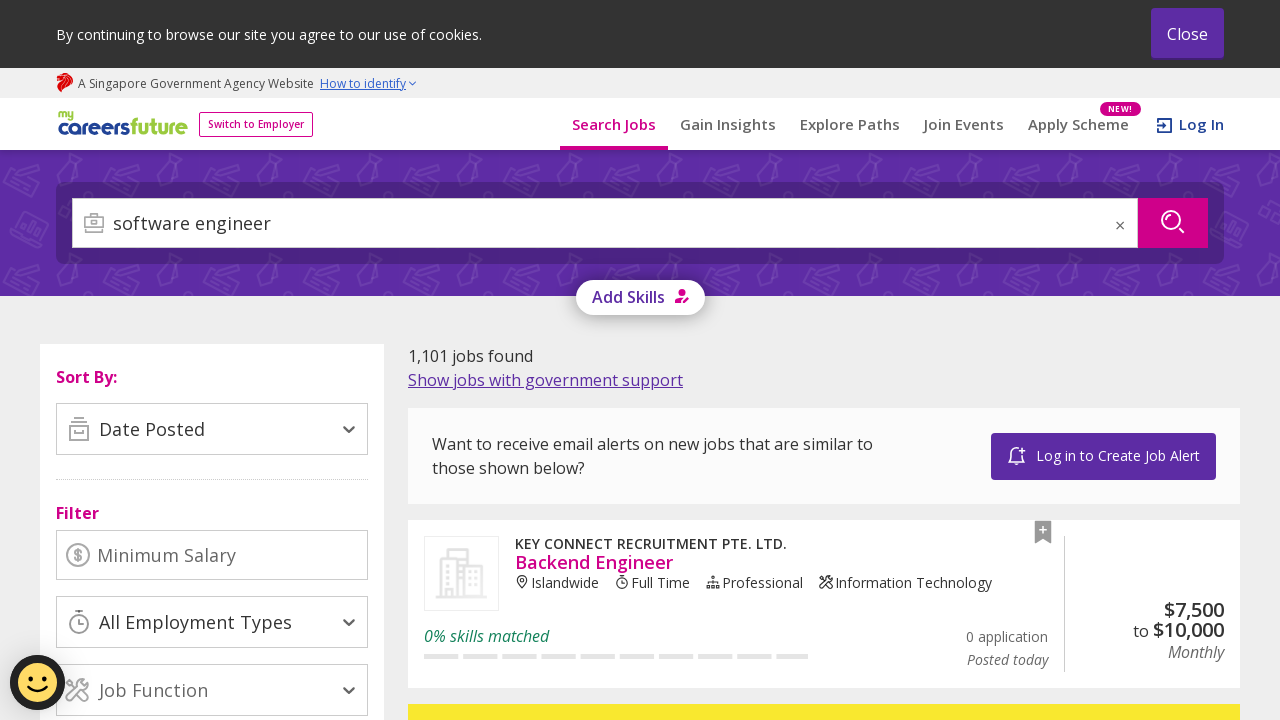

Company hiring info is visible on job card
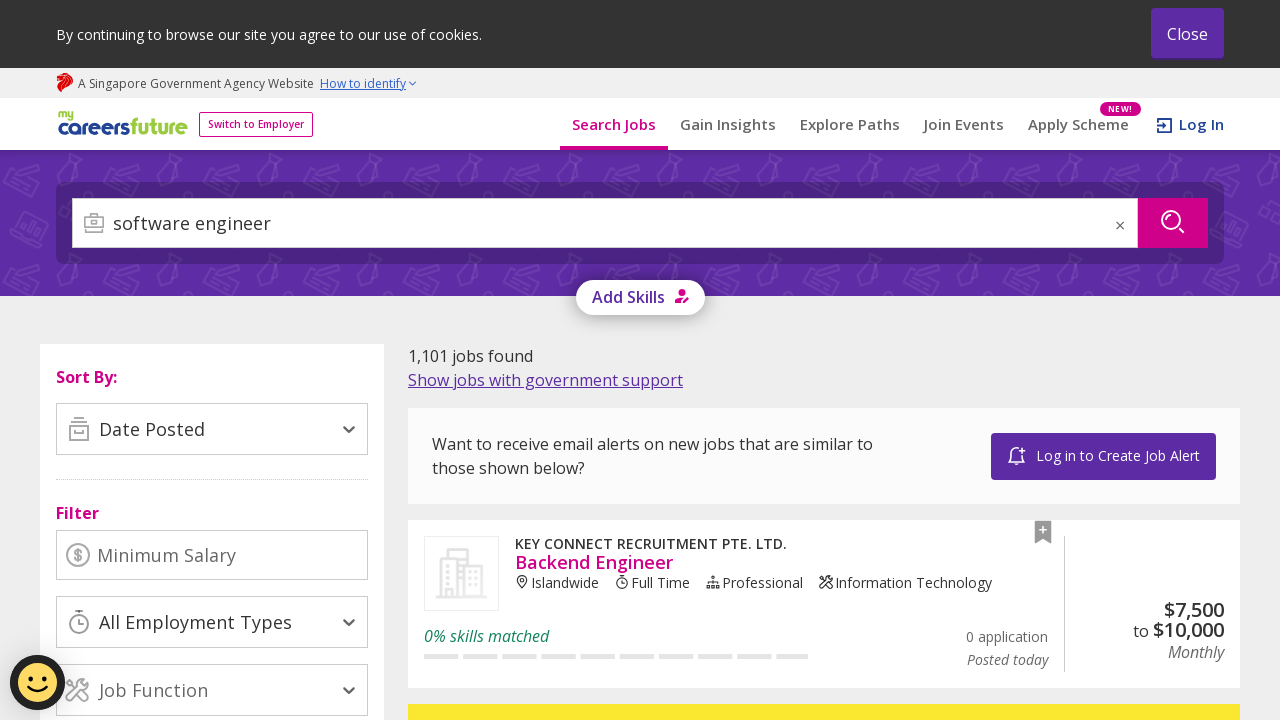

Clicked first job card to view job details at (824, 604) on [data-testid="job-card-link"] >> nth=0
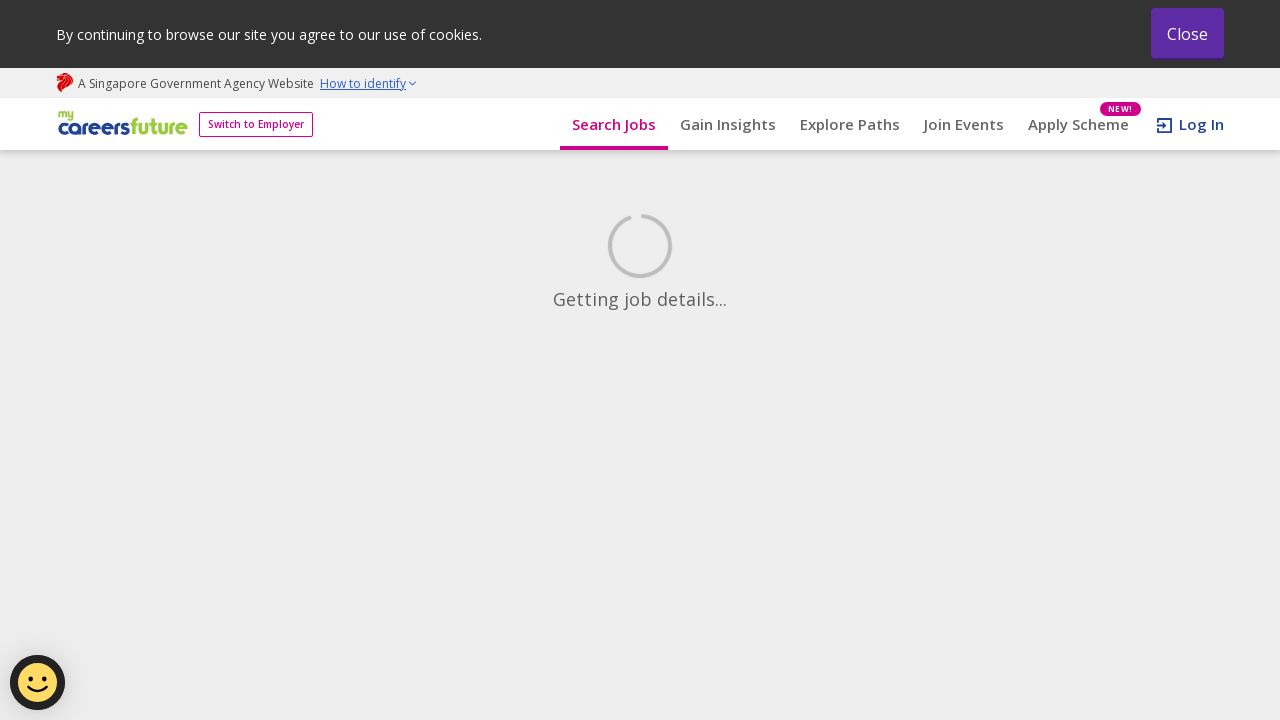

Job description loaded on job detail page
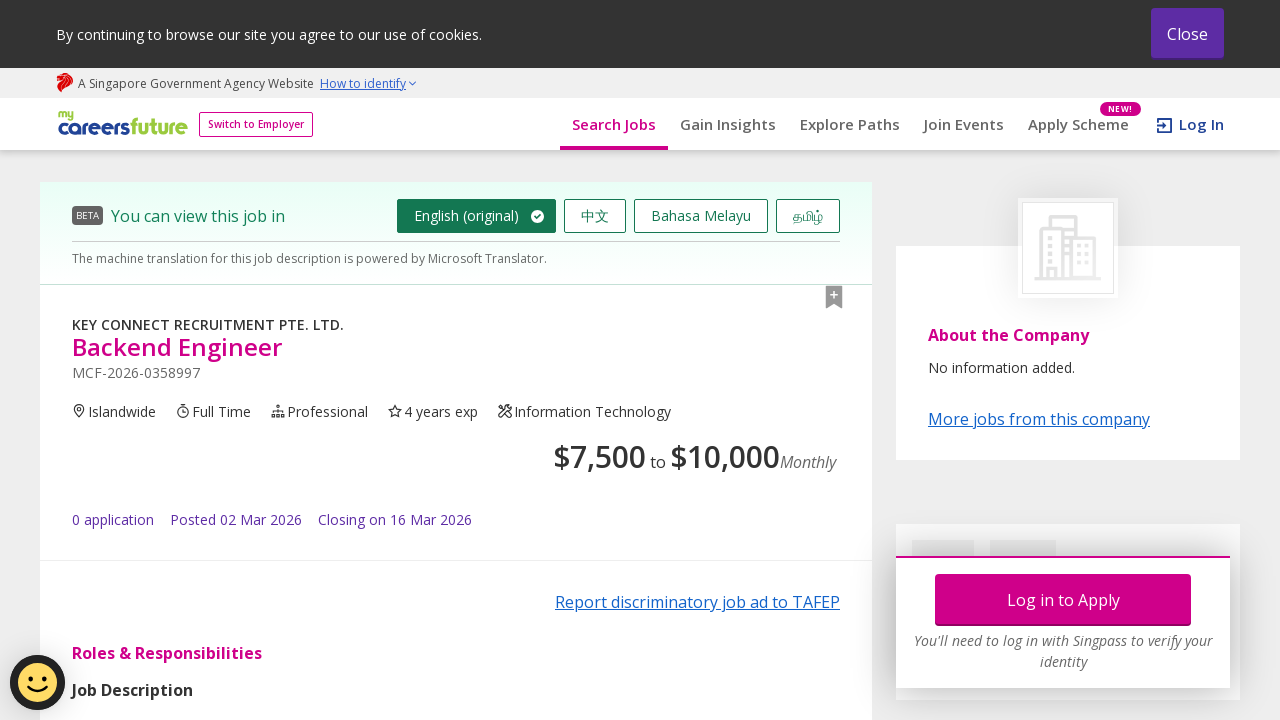

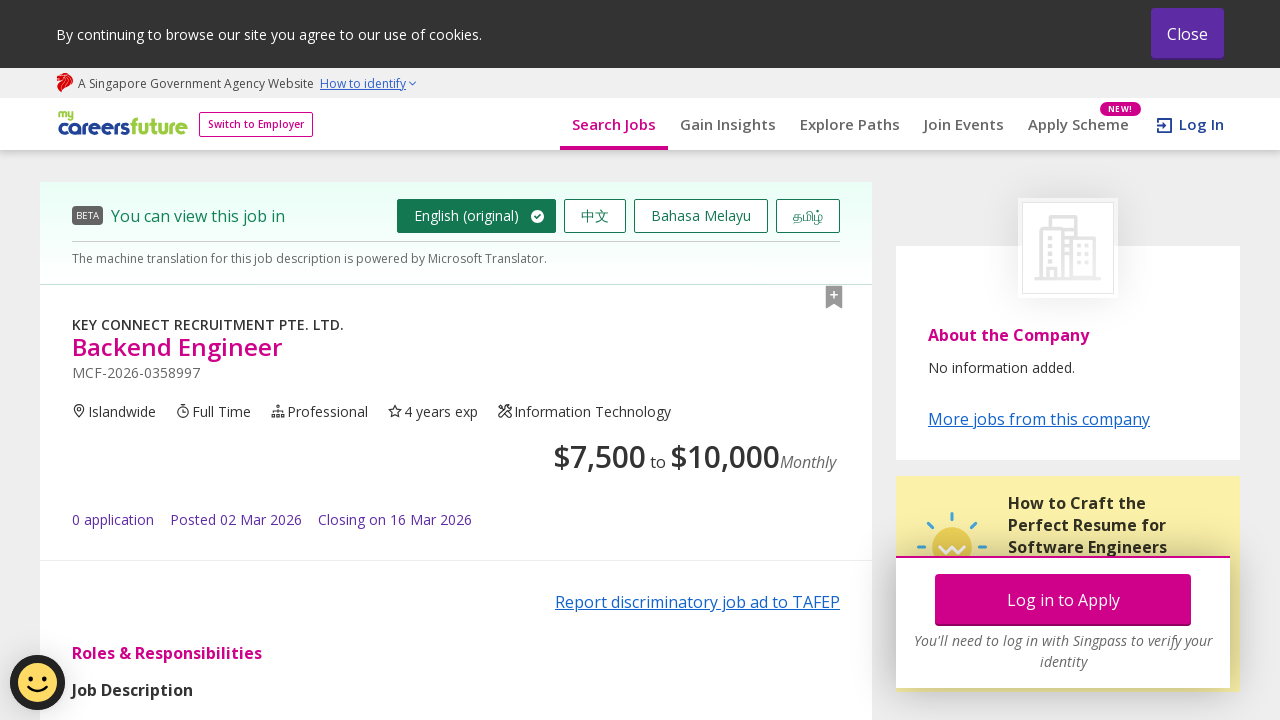